Tests multiple iframe handling by filling forms in two different iframes on the same page

Starting URL: https://demoapps.qspiders.com/ui/frames/multiple?sublist=2

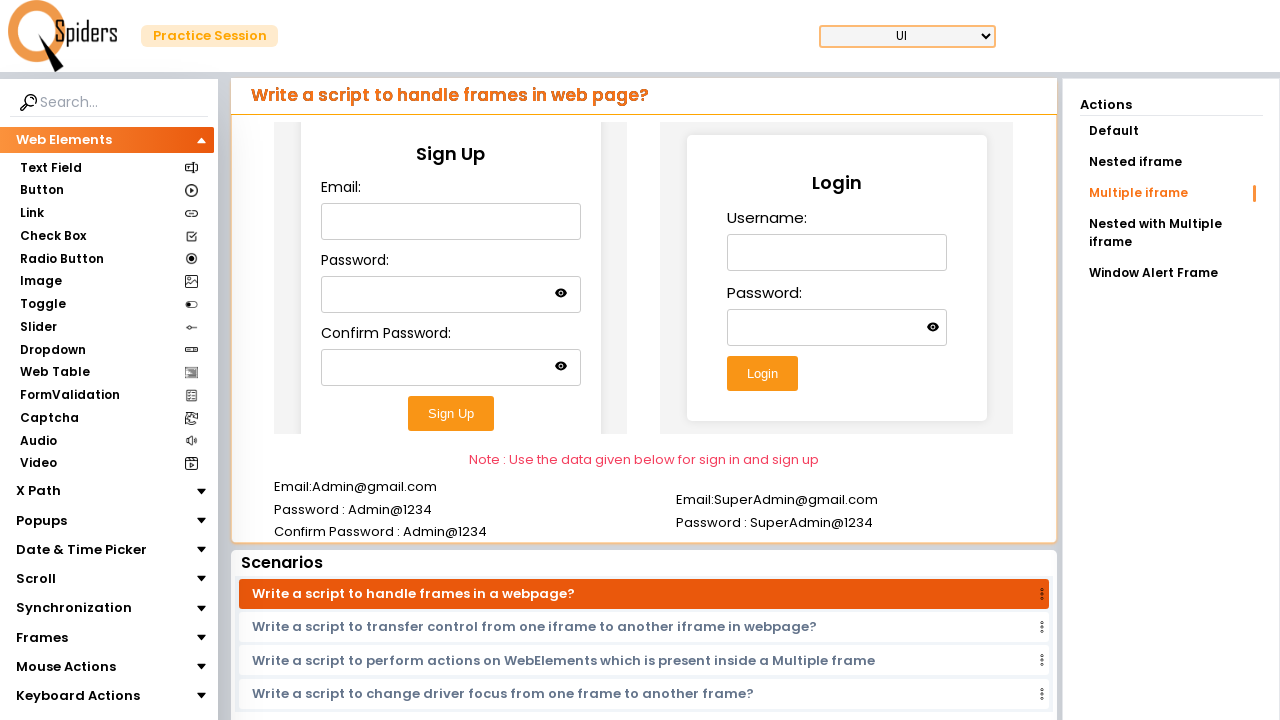

Filled email field in first iframe with 'Admin@gmail.com' on iframe >> nth=0 >> internal:control=enter-frame >> #email
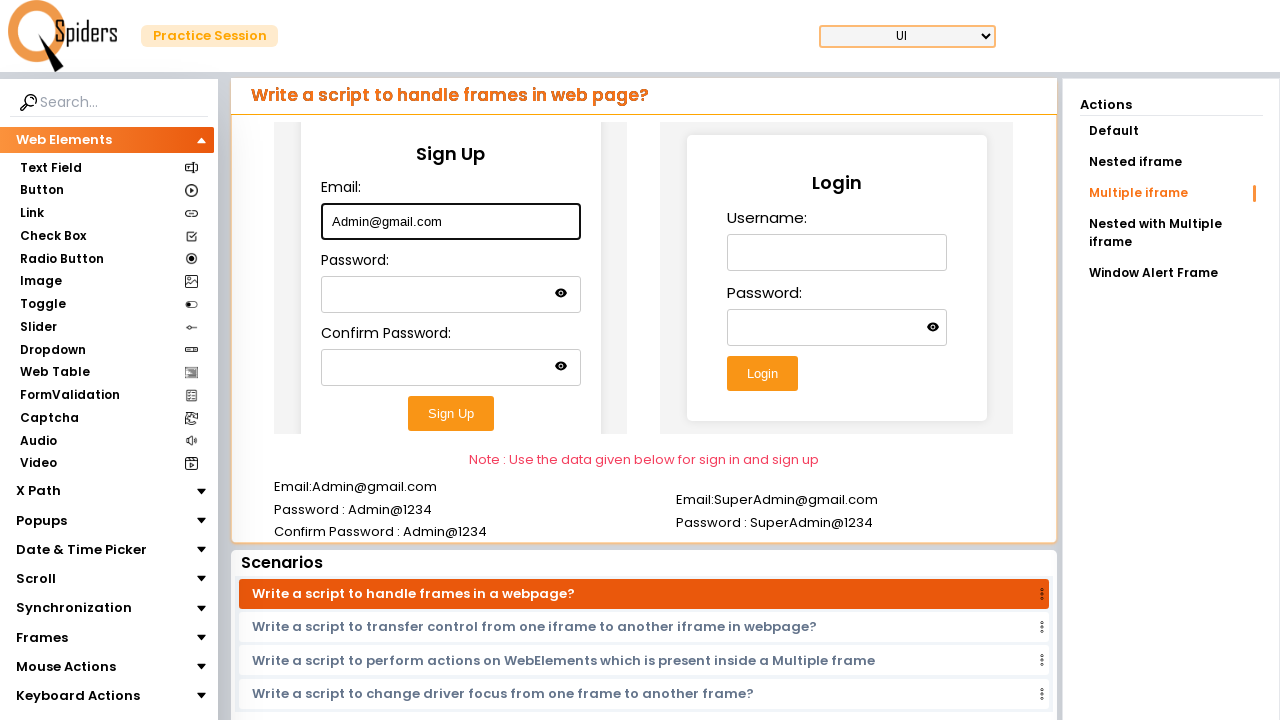

Filled password field in first iframe with 'Admin@1234' on iframe >> nth=0 >> internal:control=enter-frame >> #password
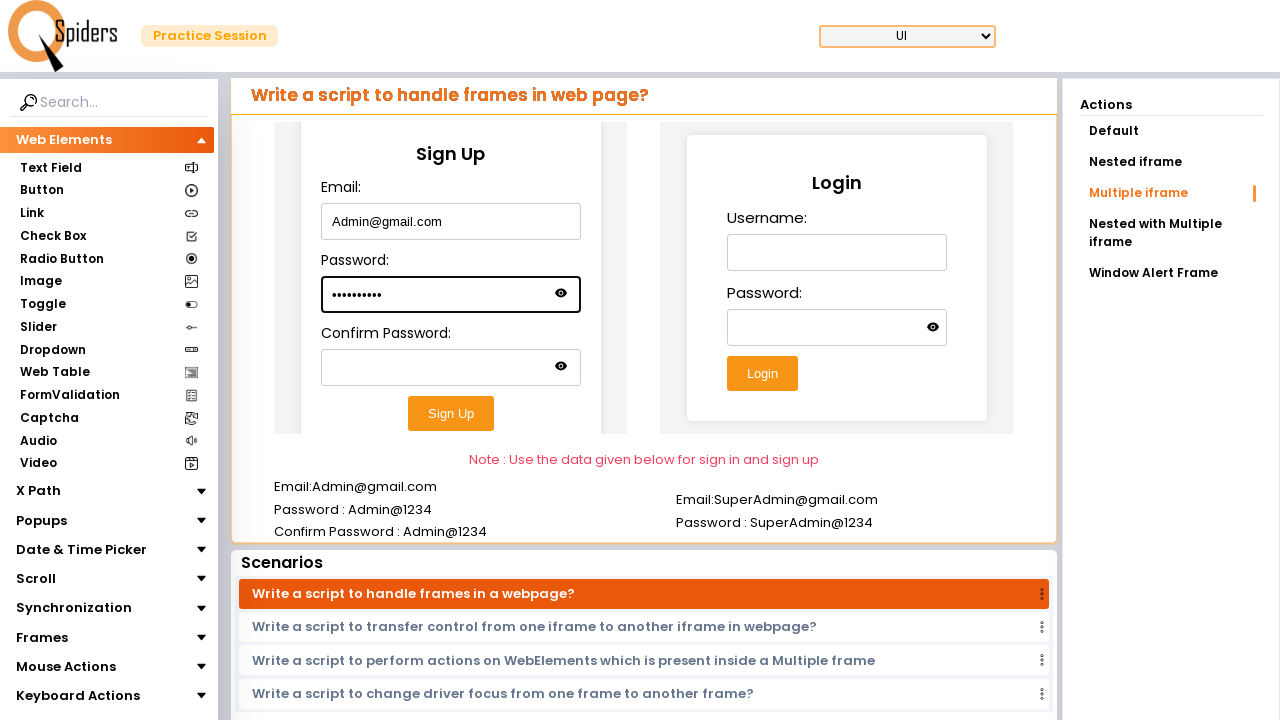

Filled confirm password field in first iframe with 'Admin@1234' on iframe >> nth=0 >> internal:control=enter-frame >> #confirm-password
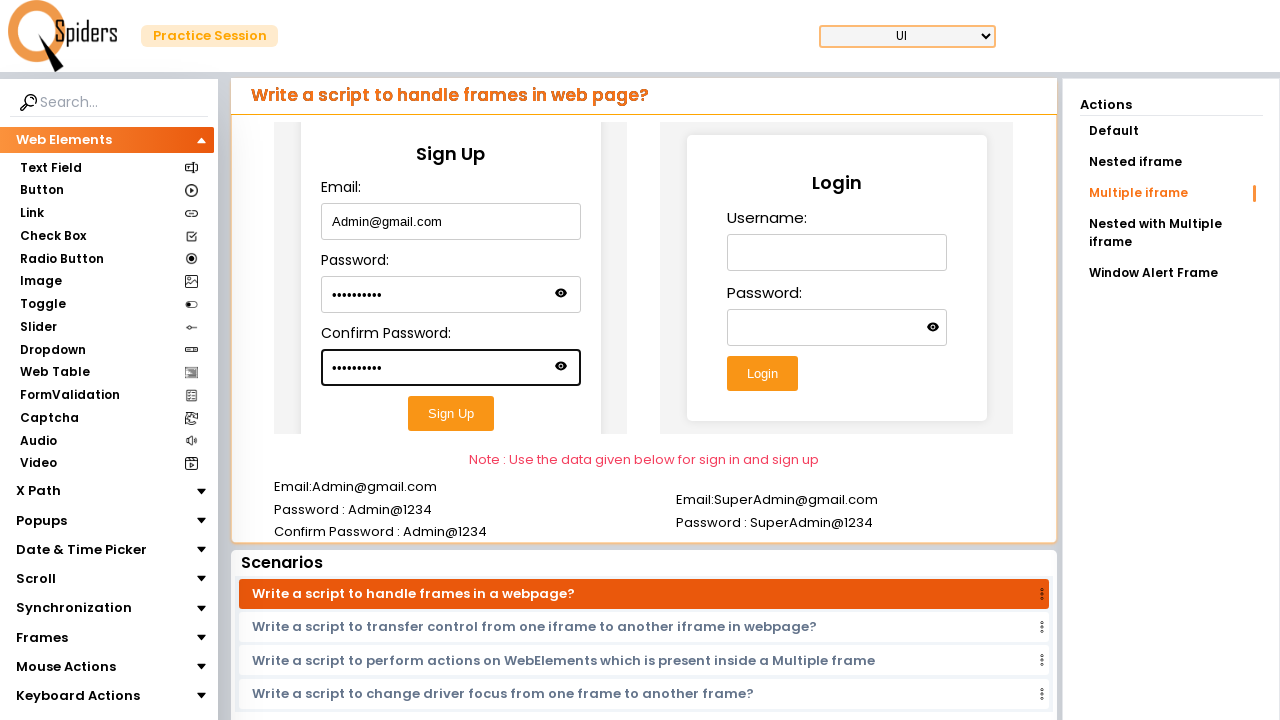

Clicked submit button in first iframe registration form at (451, 413) on iframe >> nth=0 >> internal:control=enter-frame >> #submitButton
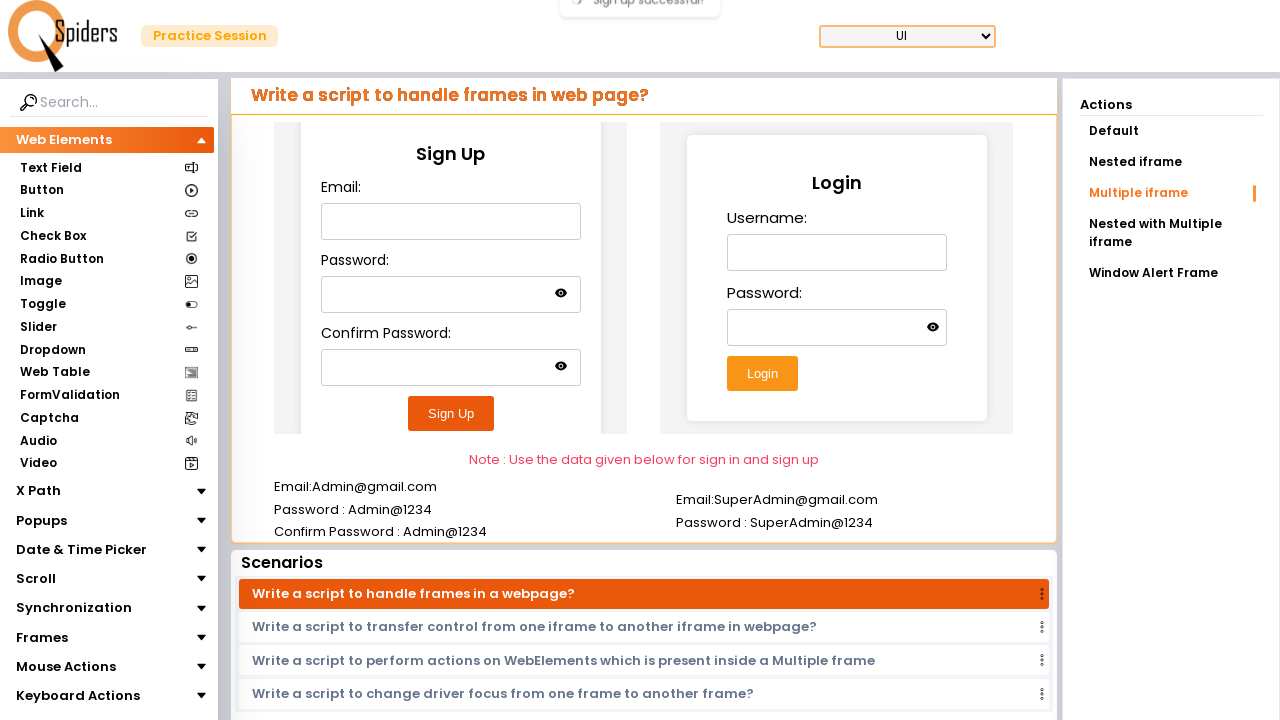

Filled username field in second iframe with 'Admin@gmail.com' on (//iframe)[2] >> internal:control=enter-frame >> #username
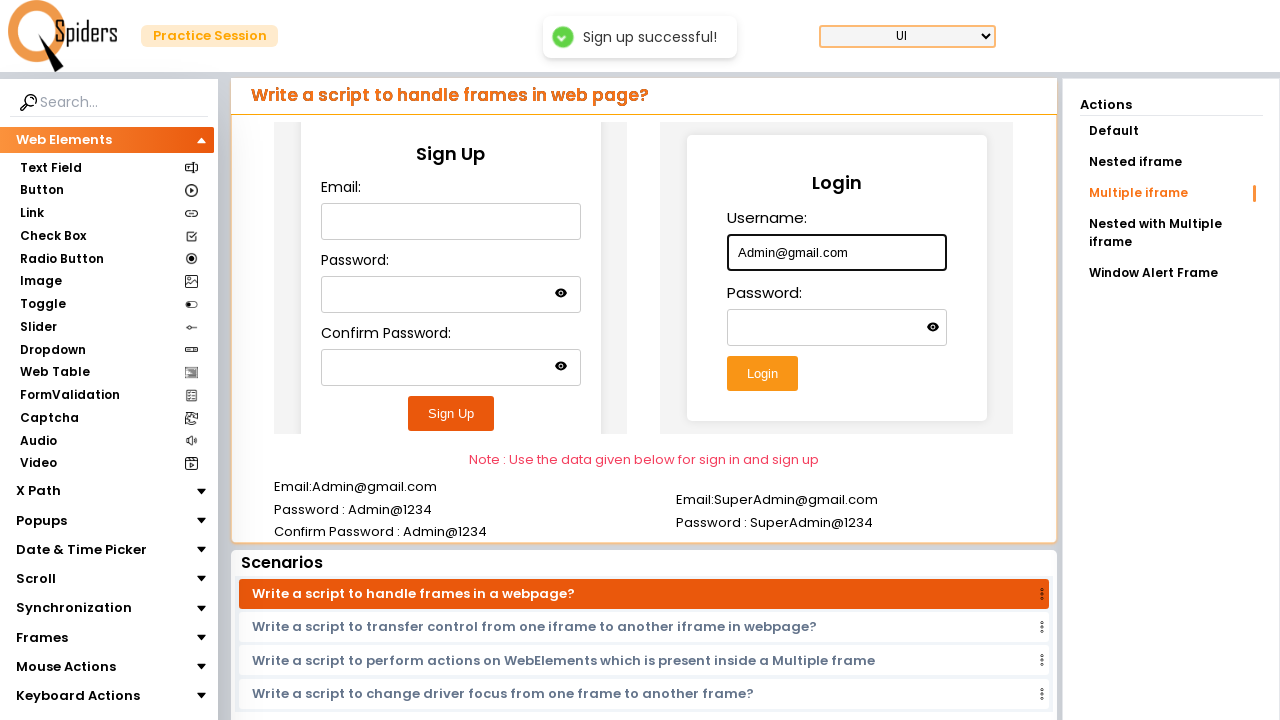

Filled password field in second iframe with 'SuperAdmin@1234' on (//iframe)[2] >> internal:control=enter-frame >> #password
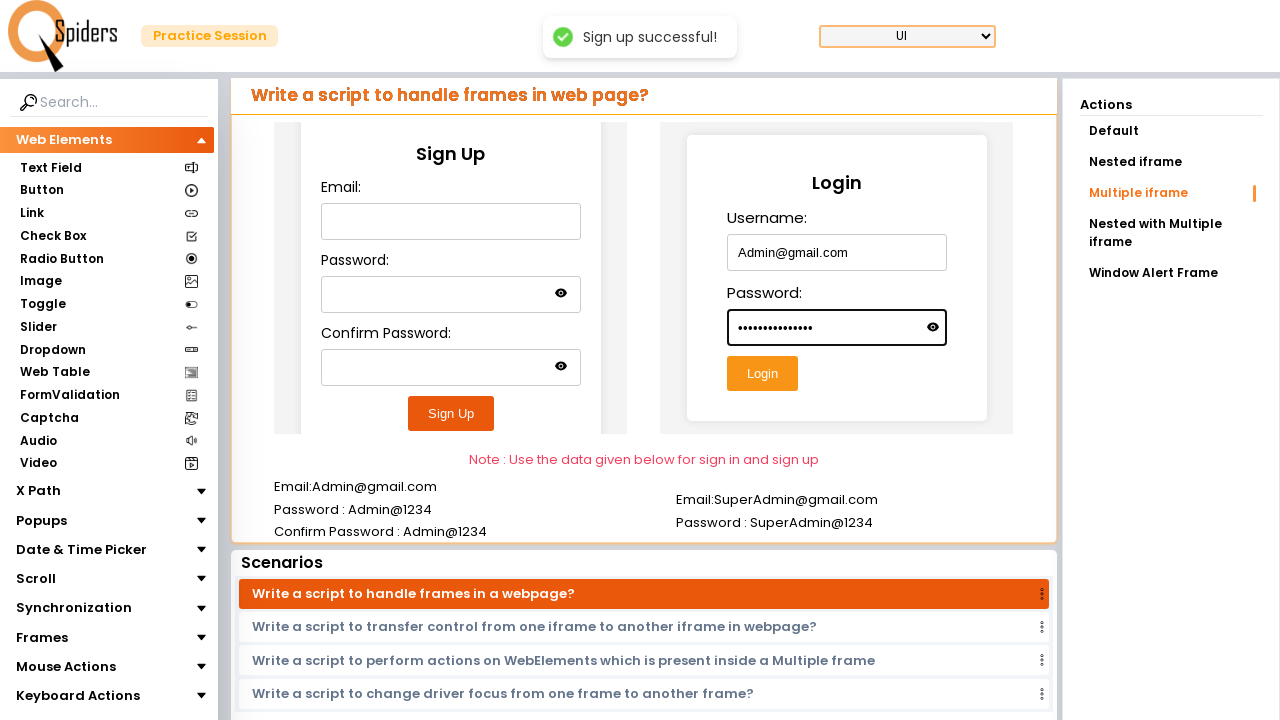

Clicked submit button in second iframe login form at (762, 374) on (//iframe)[2] >> internal:control=enter-frame >> #submitButton
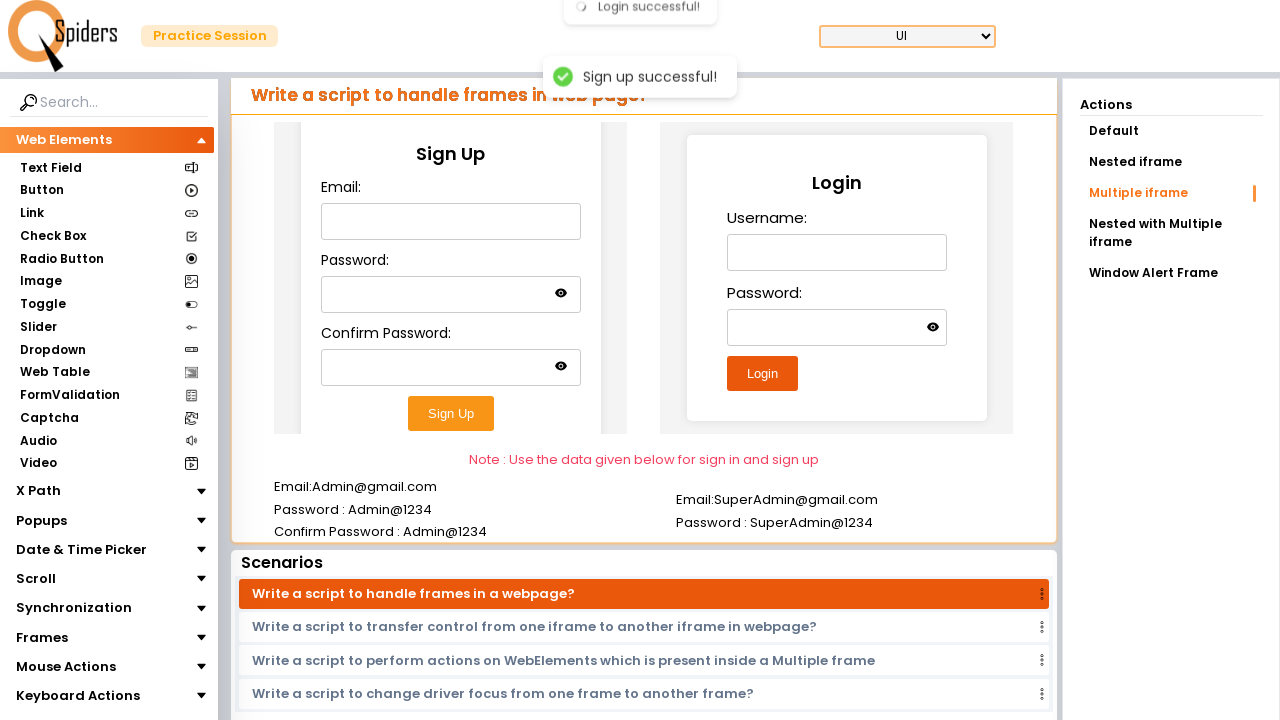

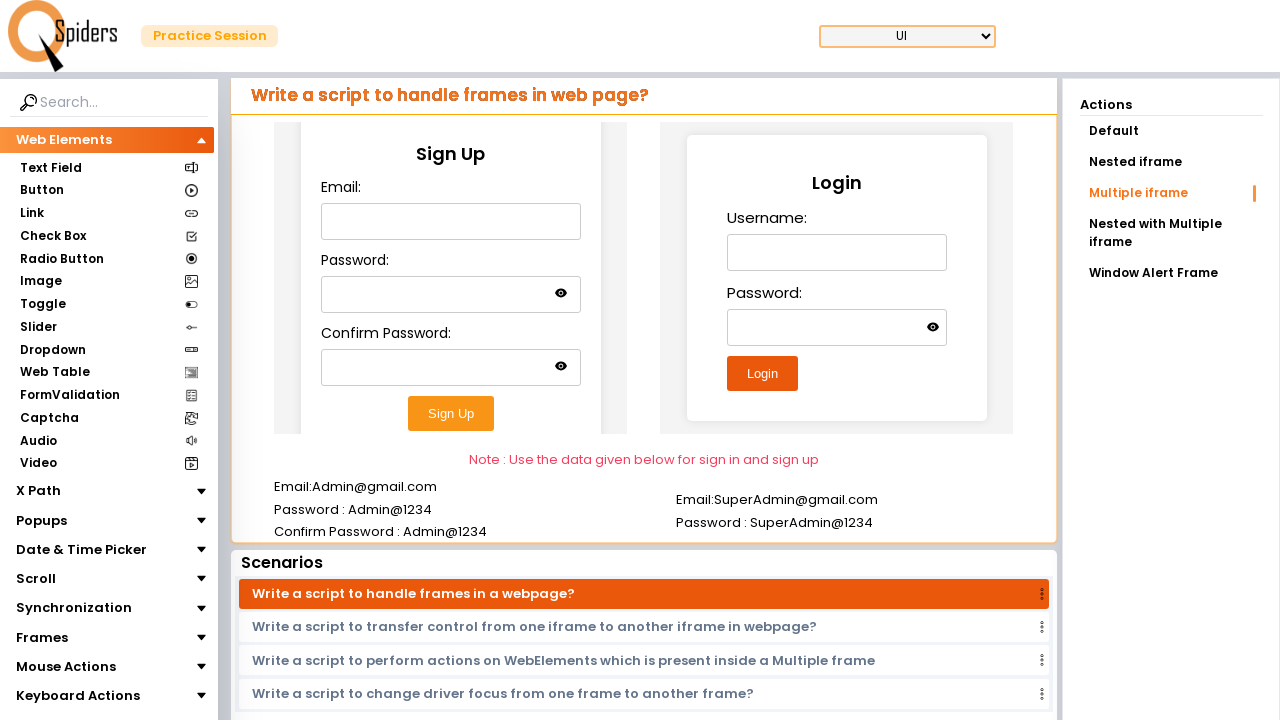